Tests the offers page sorting functionality by clicking on a column header and verifying the table is sorted, then navigates through pagination to find a specific item (Rice).

Starting URL: https://rahulshettyacademy.com/greenkart/#/offers

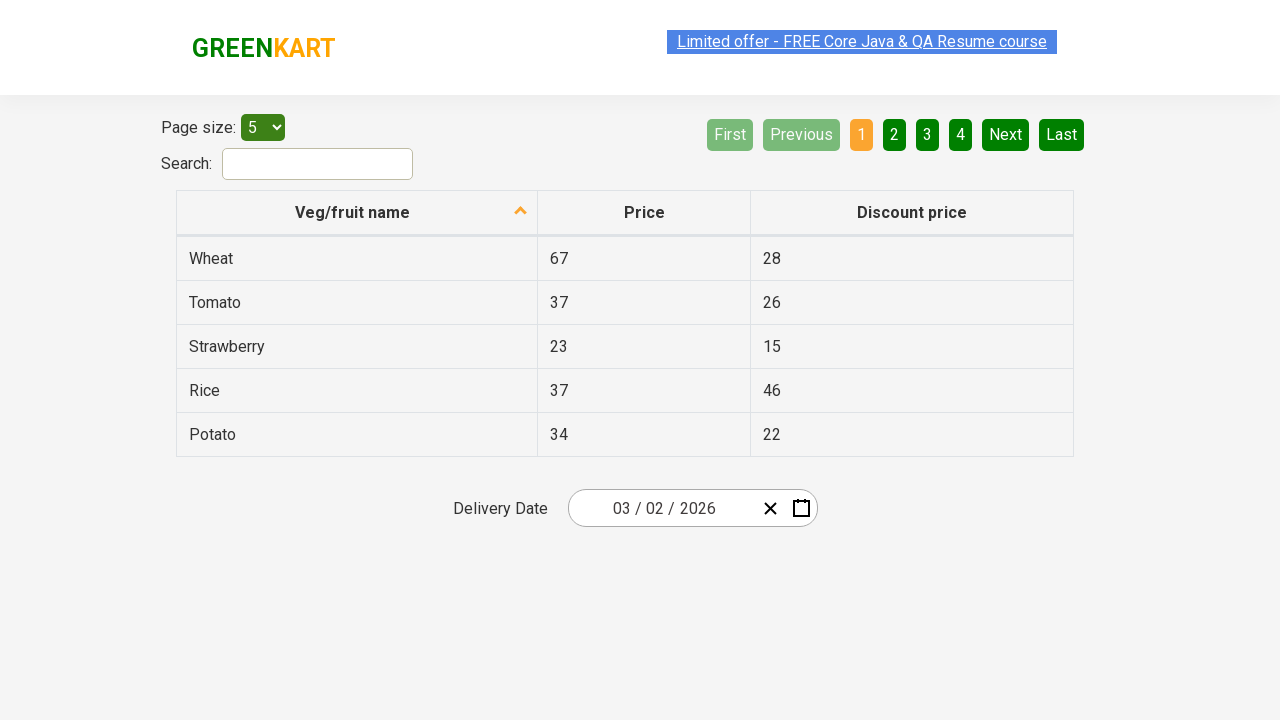

Clicked first column header to sort the table at (357, 213) on xpath=//tr/th[1]
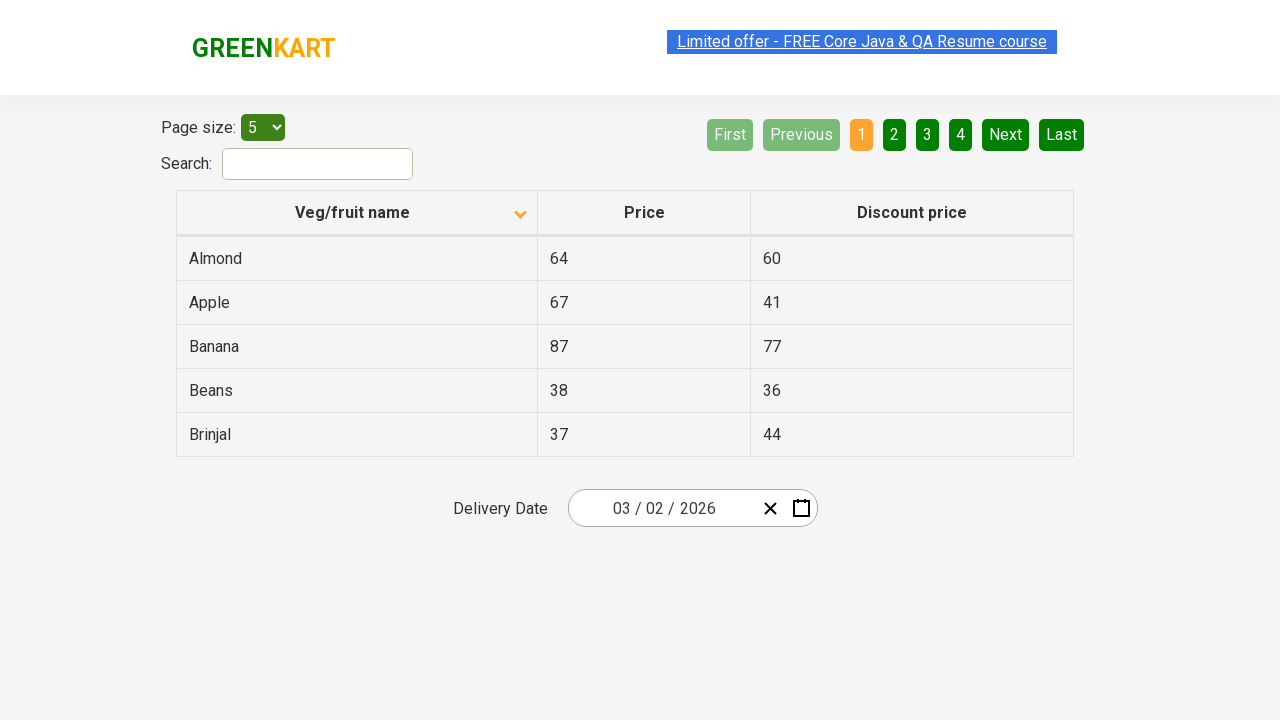

Table rows loaded and visible
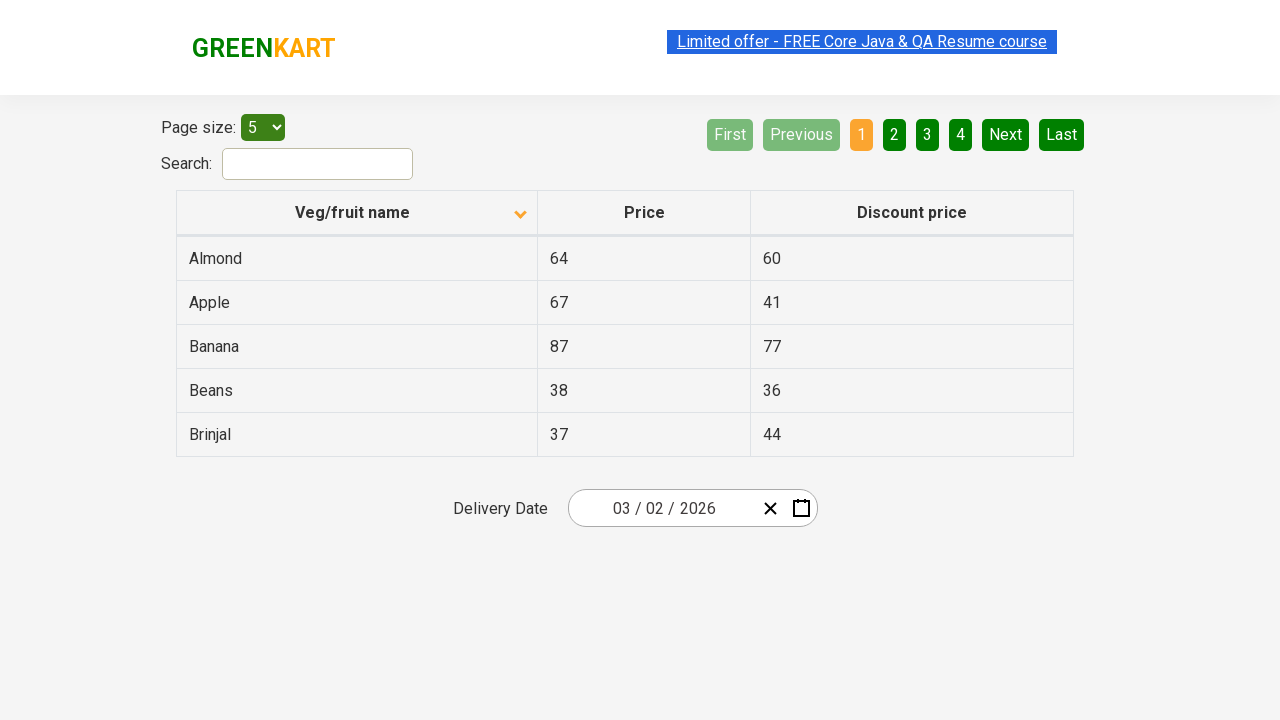

Retrieved 5 vegetable names from first column
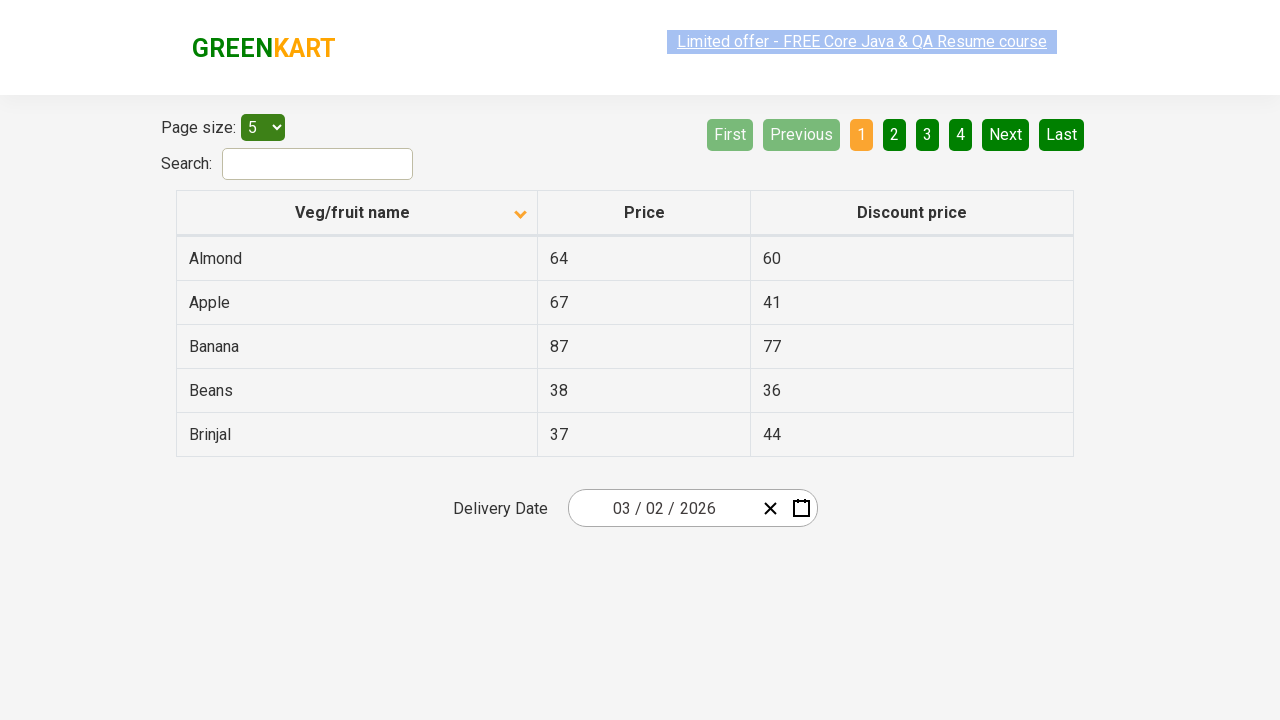

Verified that table is sorted alphabetically
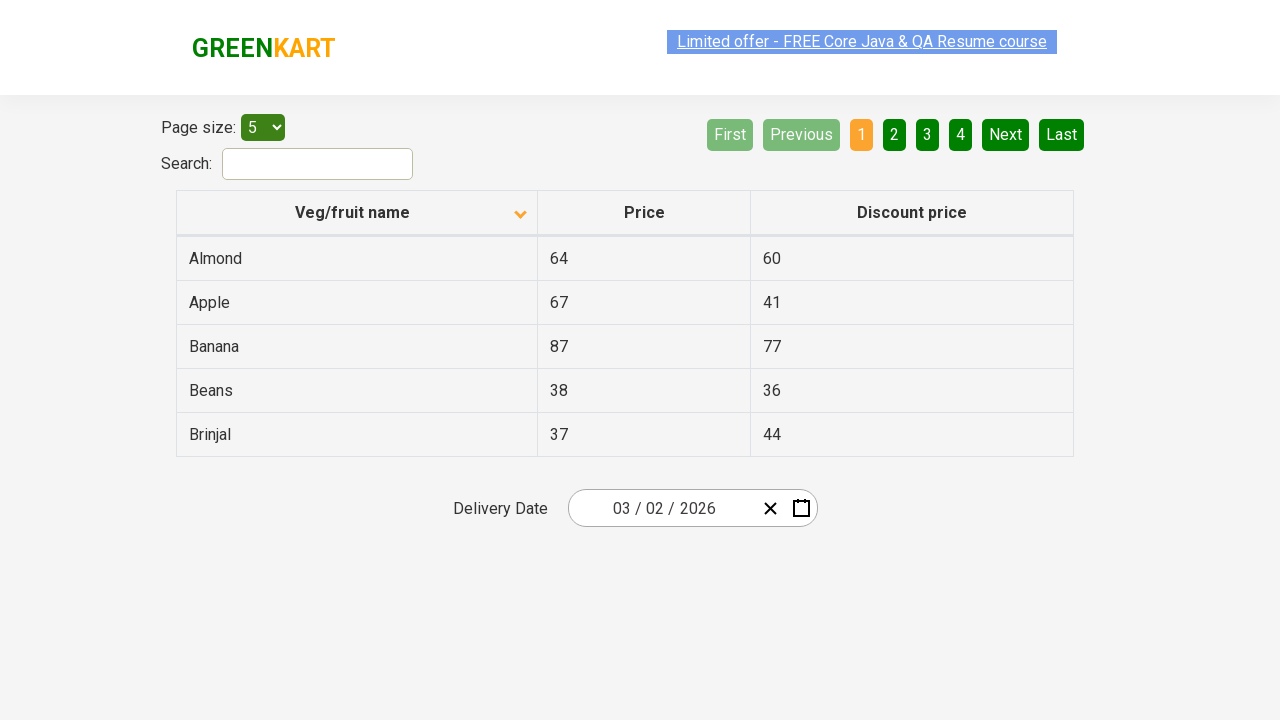

Clicked next page button to navigate to page 2 at (1006, 134) on [aria-label='Next']
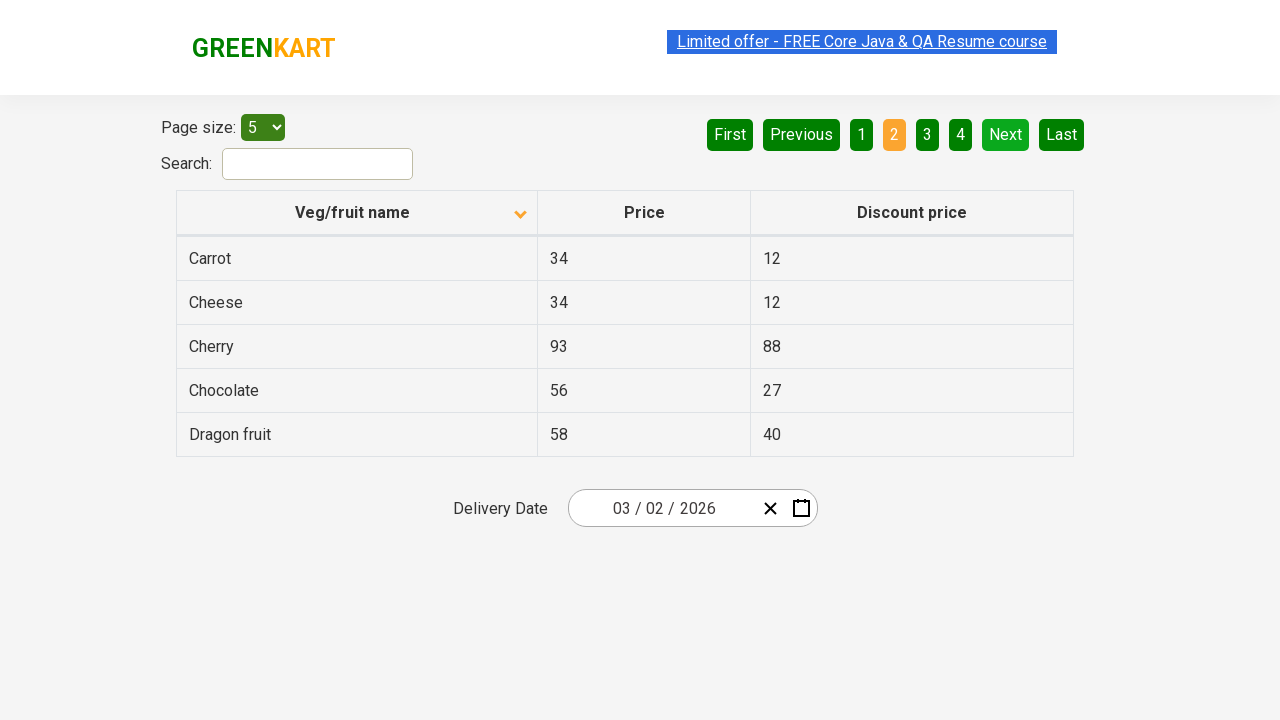

Waited for page content to update
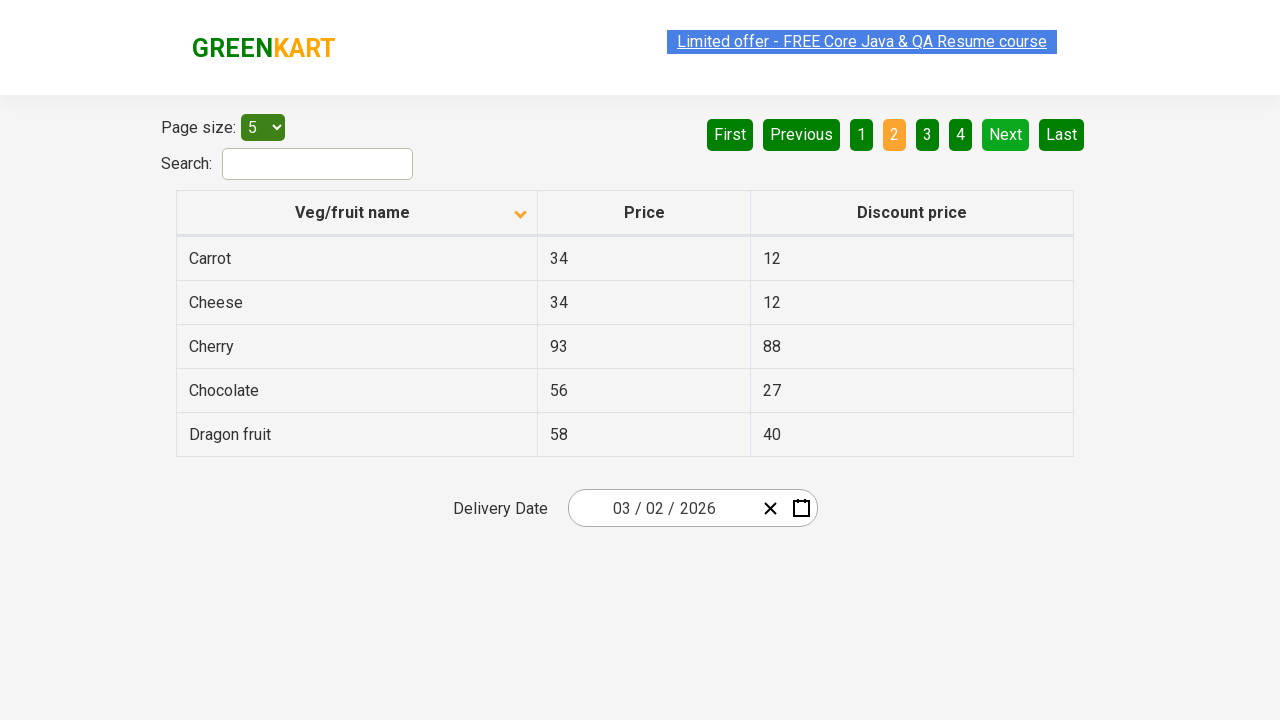

Clicked next page button to navigate to page 3 at (1006, 134) on [aria-label='Next']
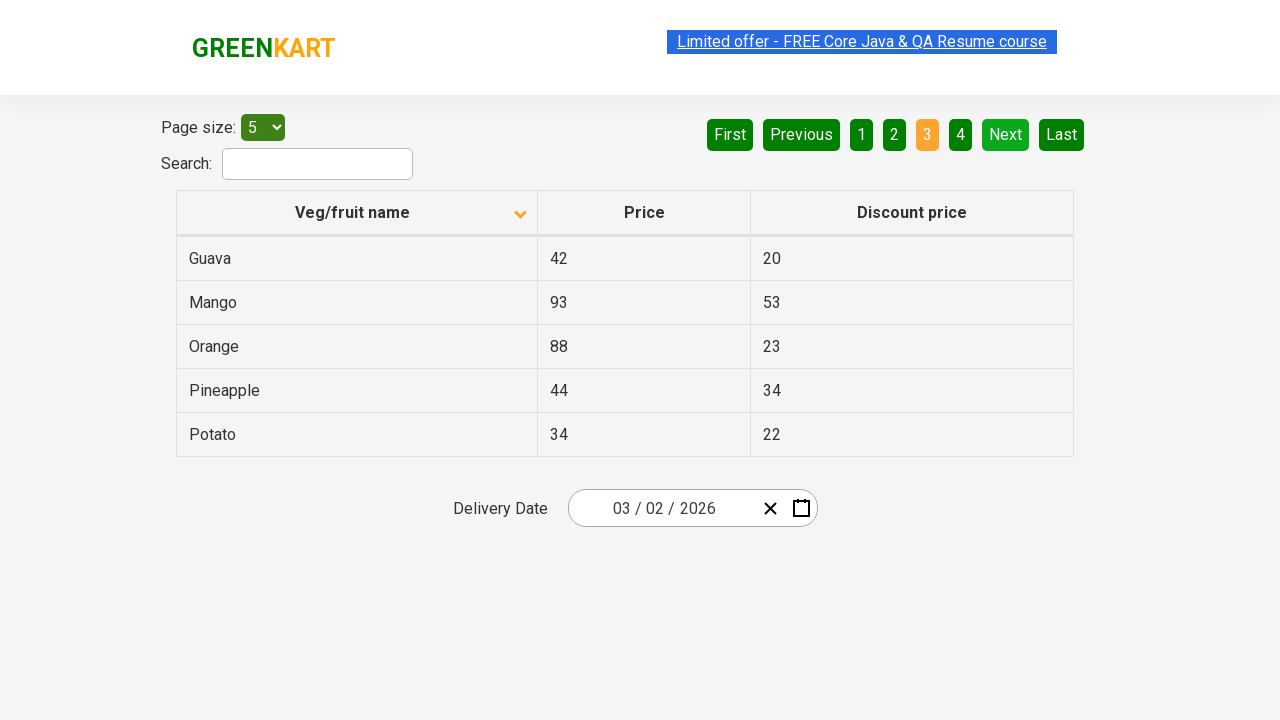

Waited for page content to update
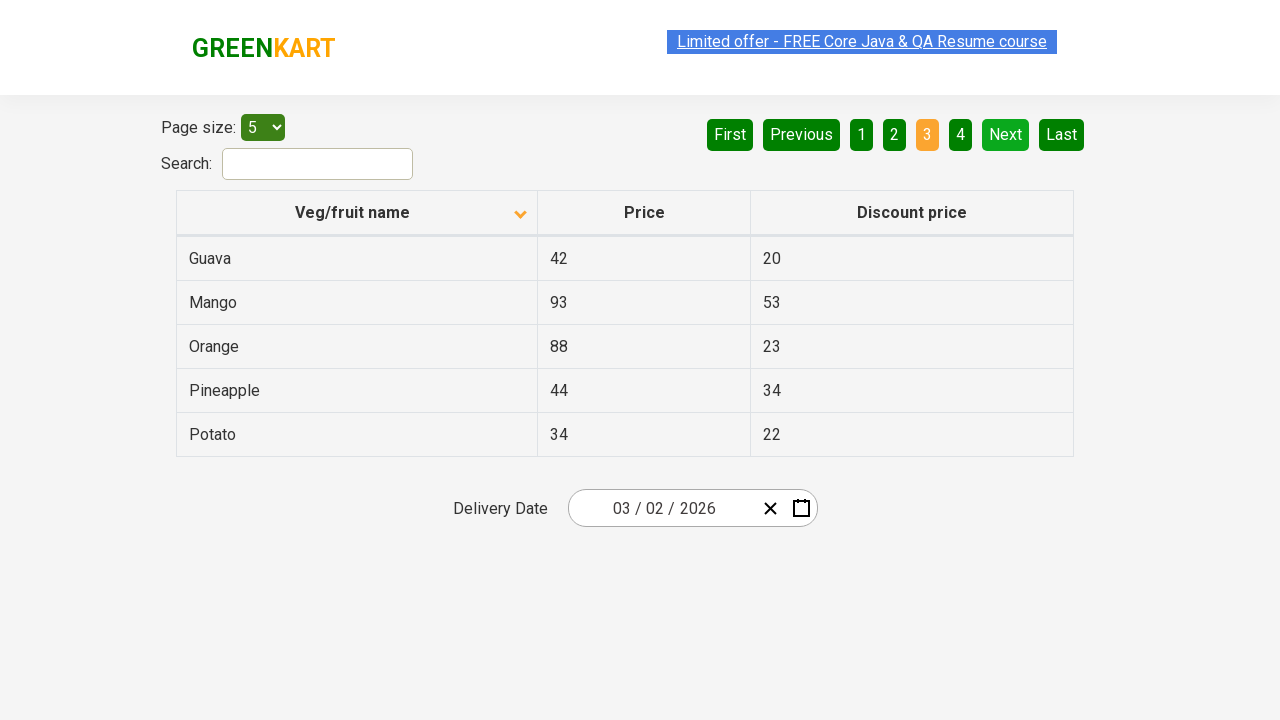

Clicked next page button to navigate to page 4 at (1006, 134) on [aria-label='Next']
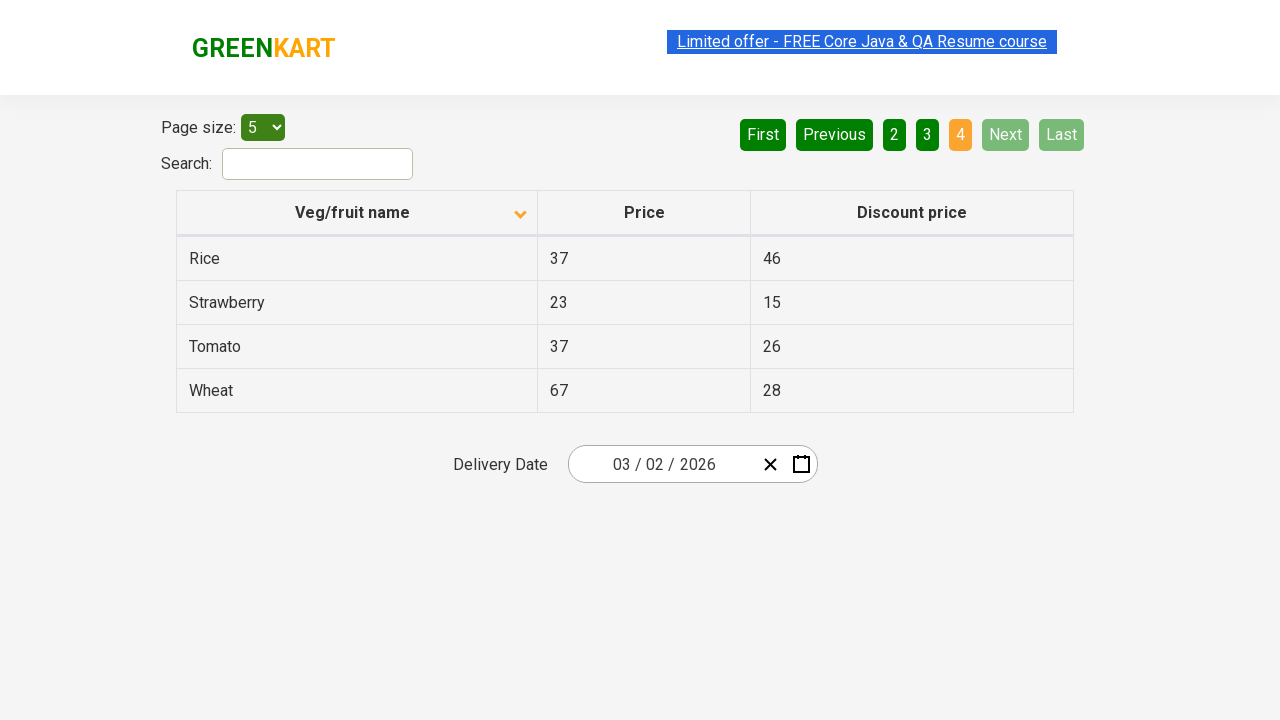

Waited for page content to update
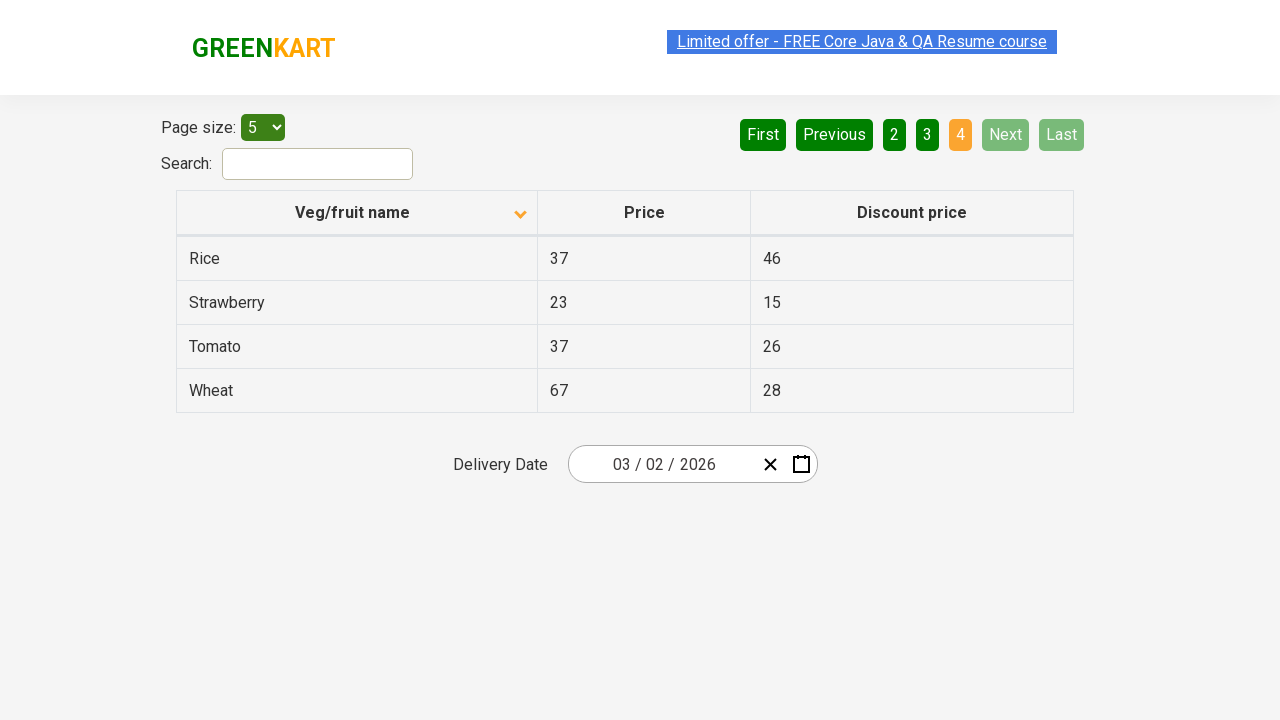

Found Rice on page 4
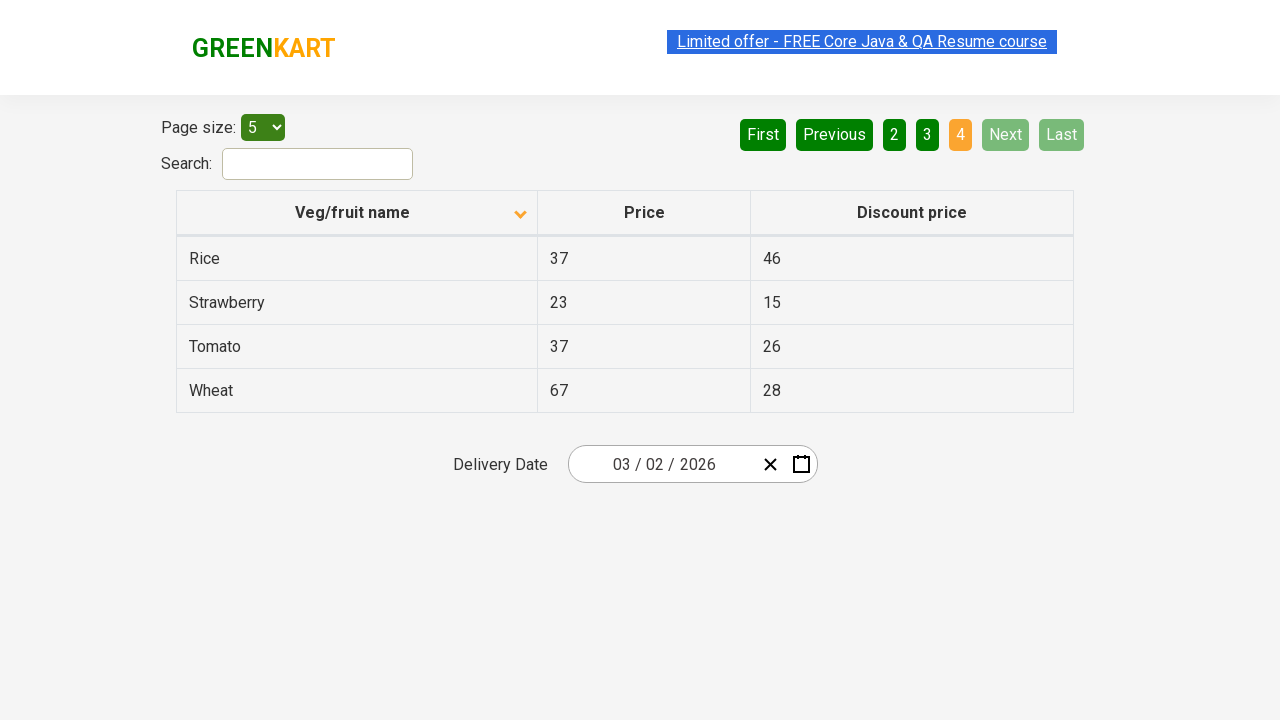

Confirmed that Rice item was found in the offers table
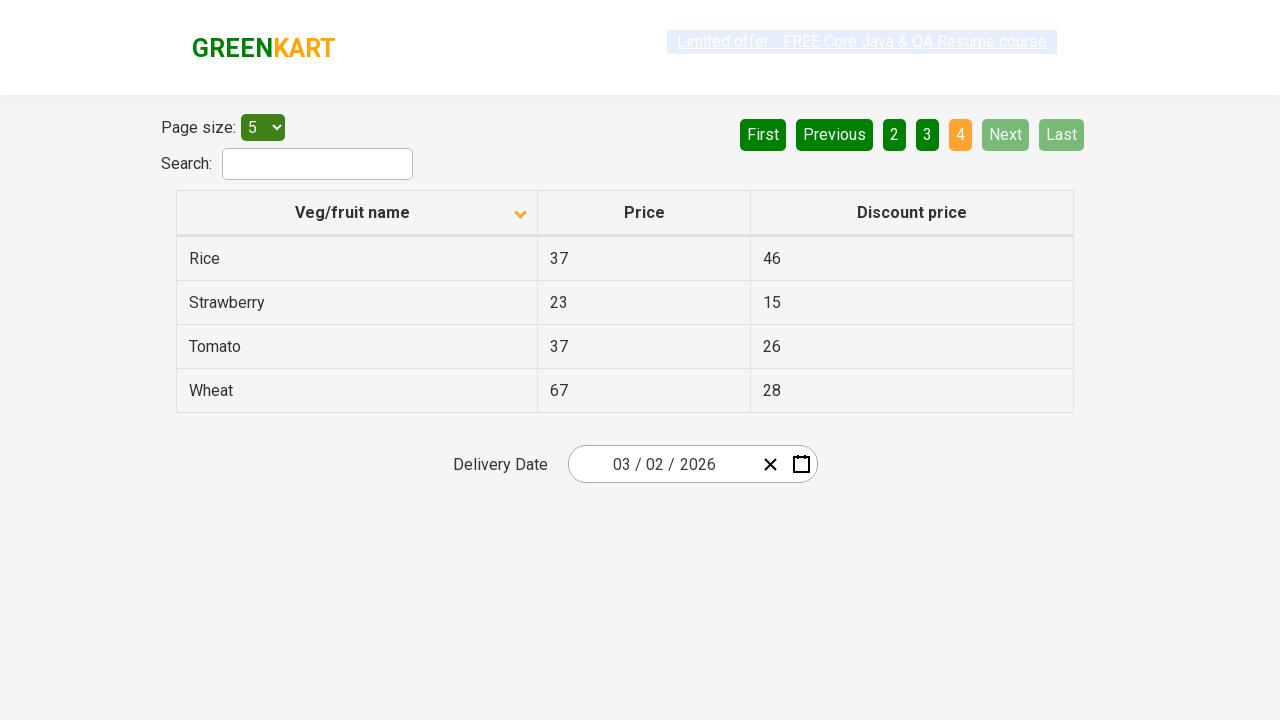

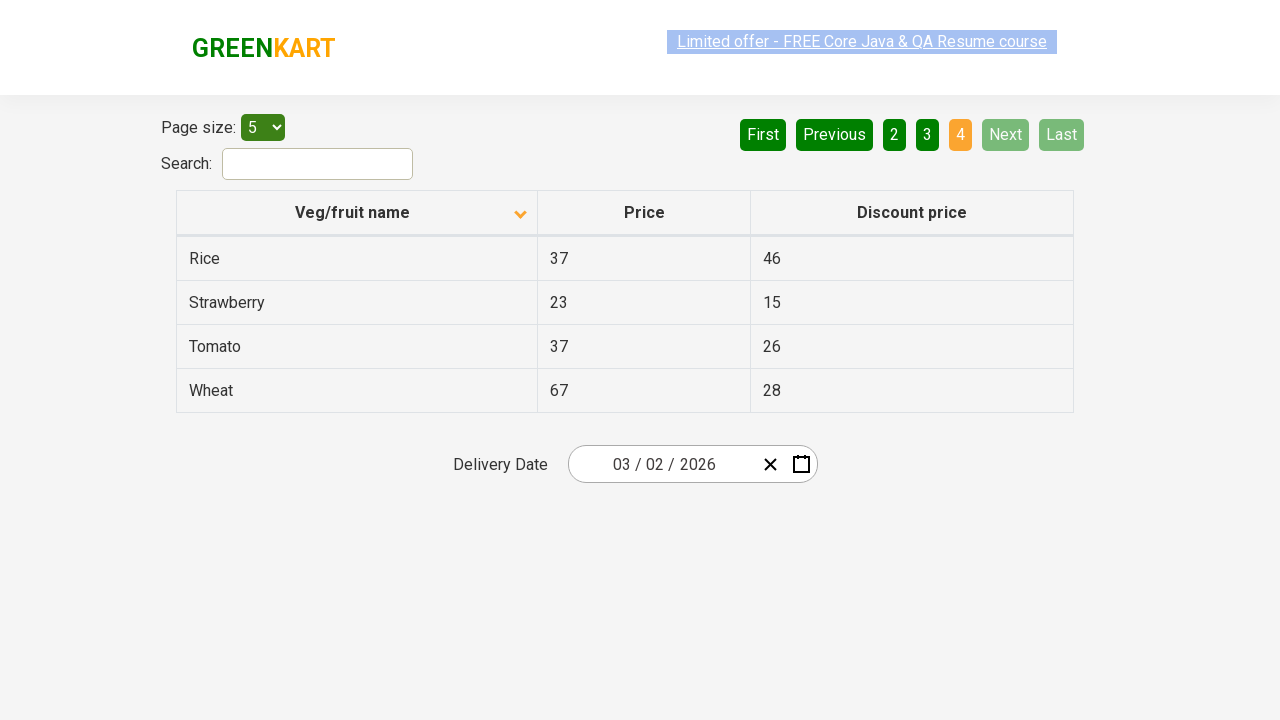